Tests checkbox functionality by navigating to the checkboxes page and unchecking a checkbox element

Starting URL: https://practice.cydeo.com/

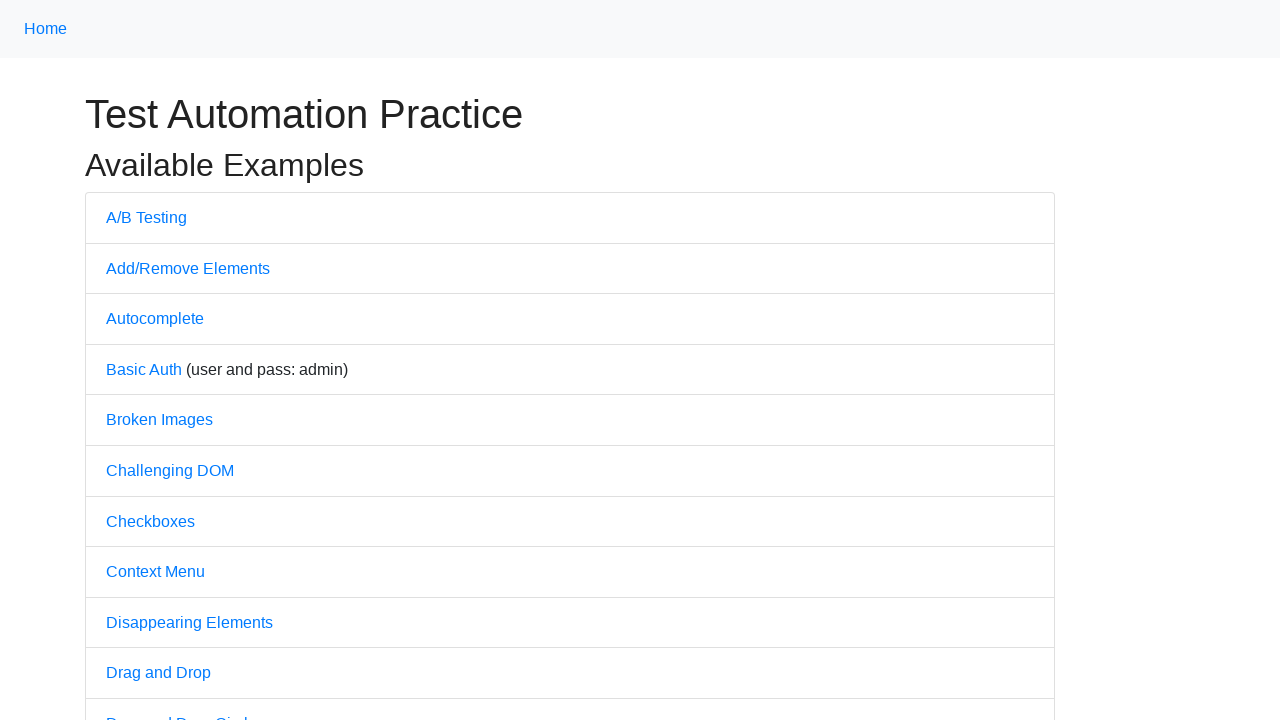

Clicked on Checkboxes link to navigate to checkboxes page at (150, 521) on text='Checkboxes'
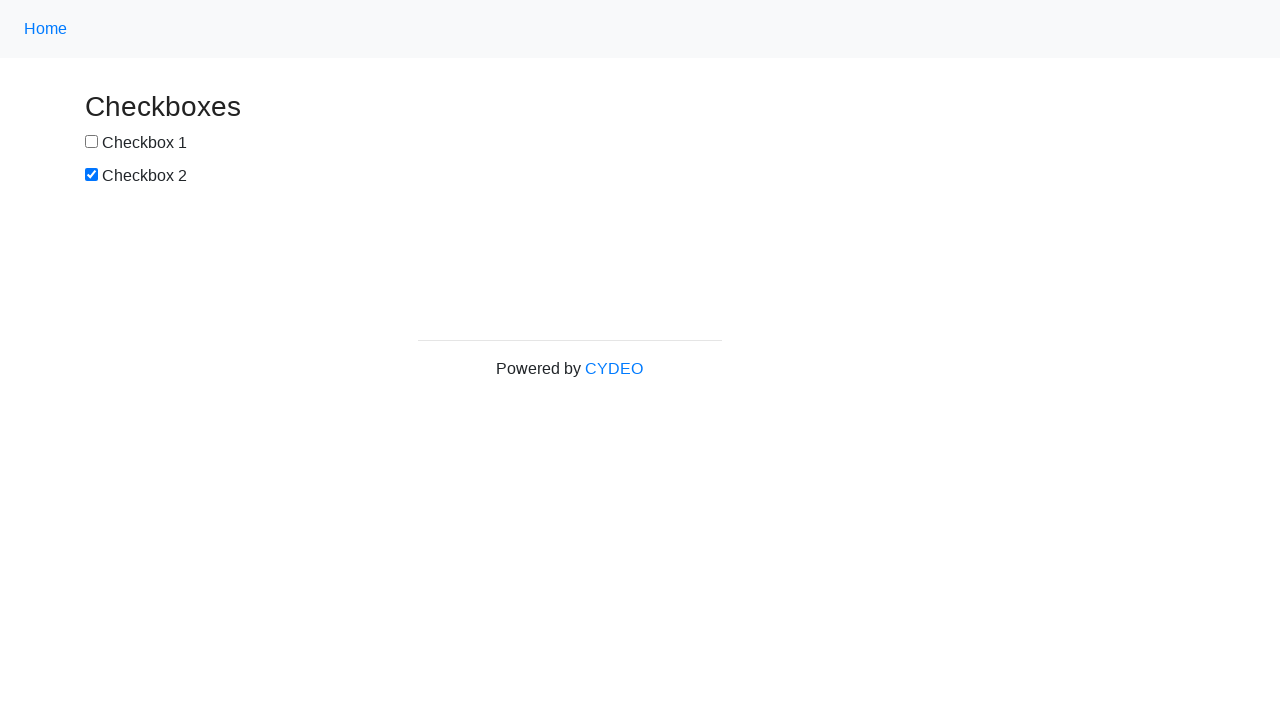

Unchecked the checkbox element with id 'box1' on #box1
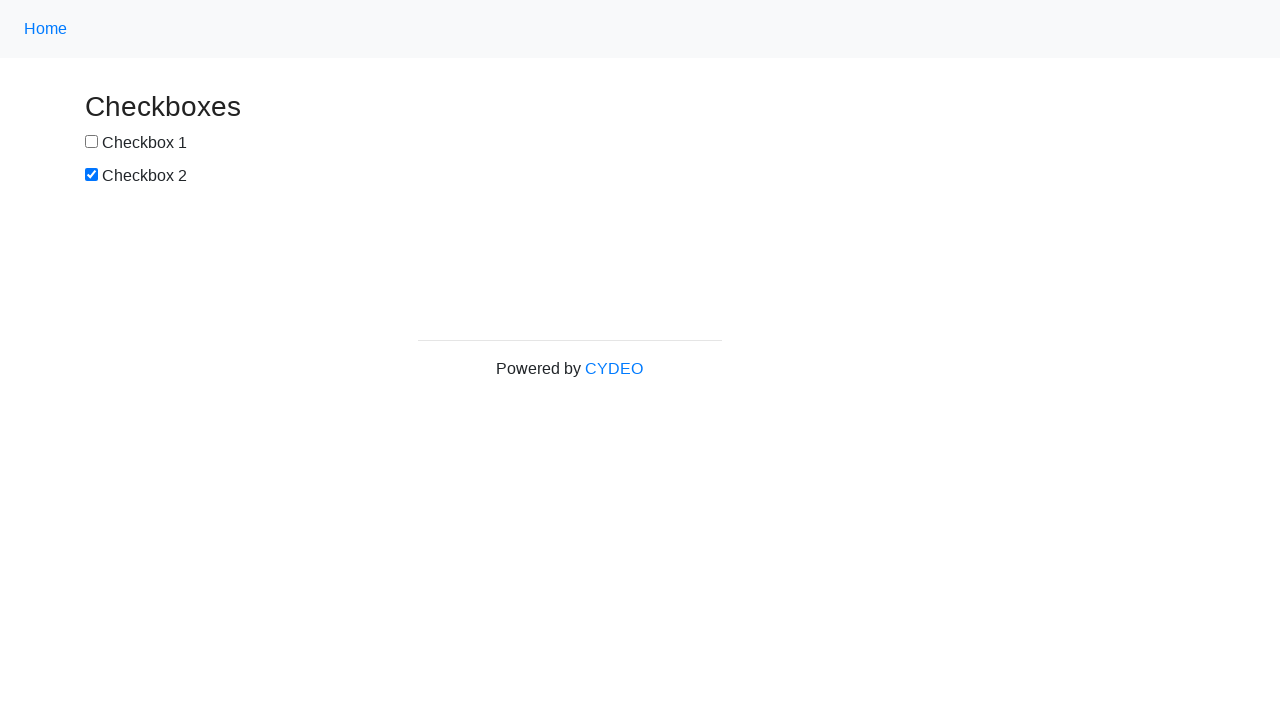

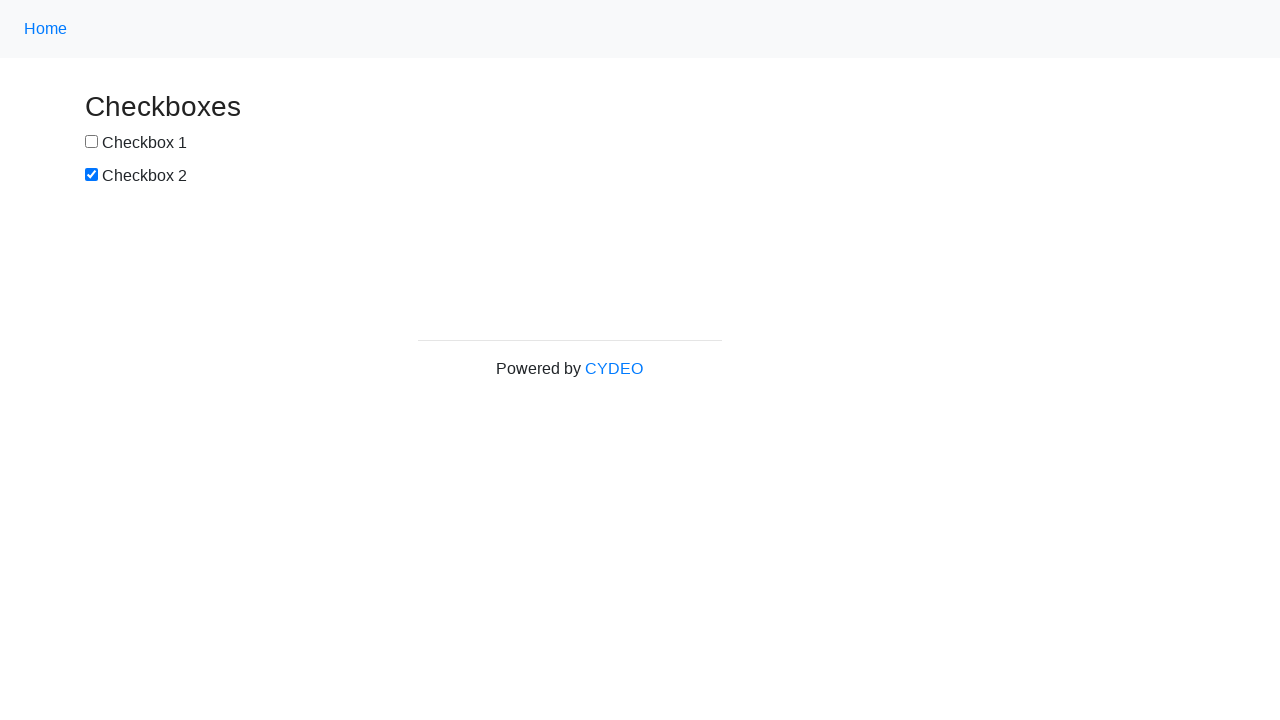